Tests retrieving and logging the logo text elements from the page

Starting URL: https://rahulshettyacademy.com/seleniumPractise/#/

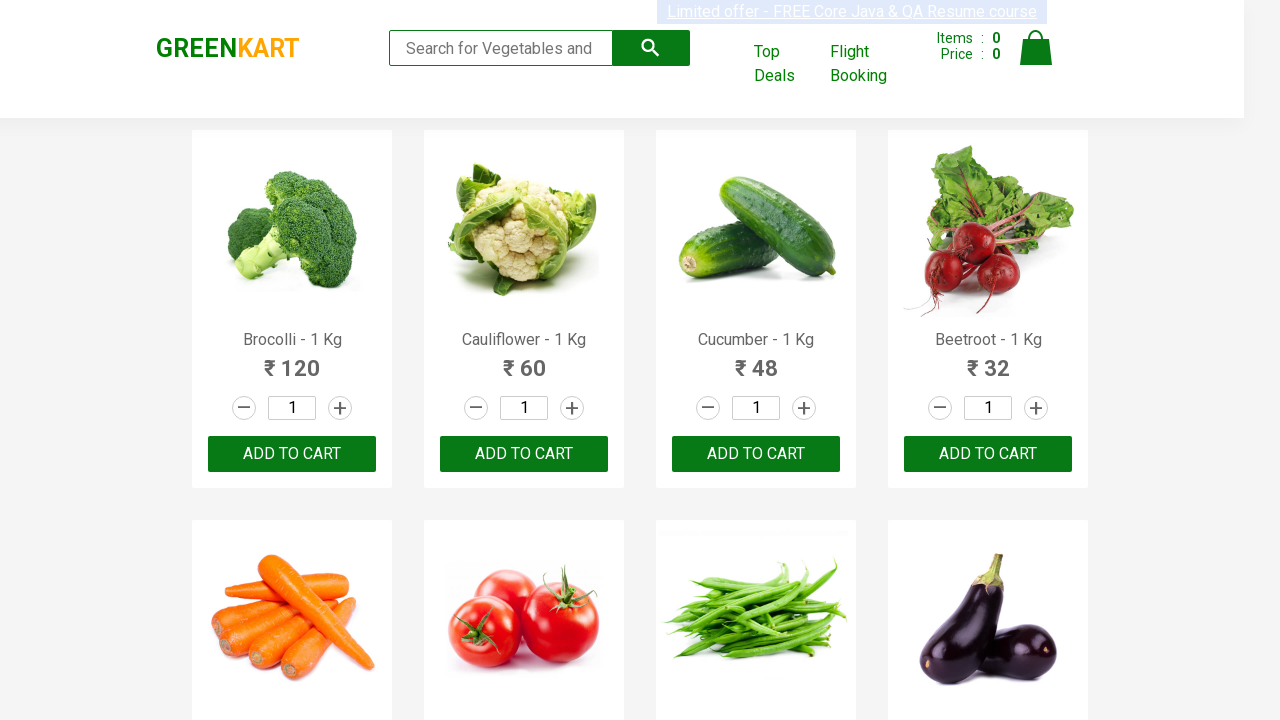

Waited for .brand logo element to be visible
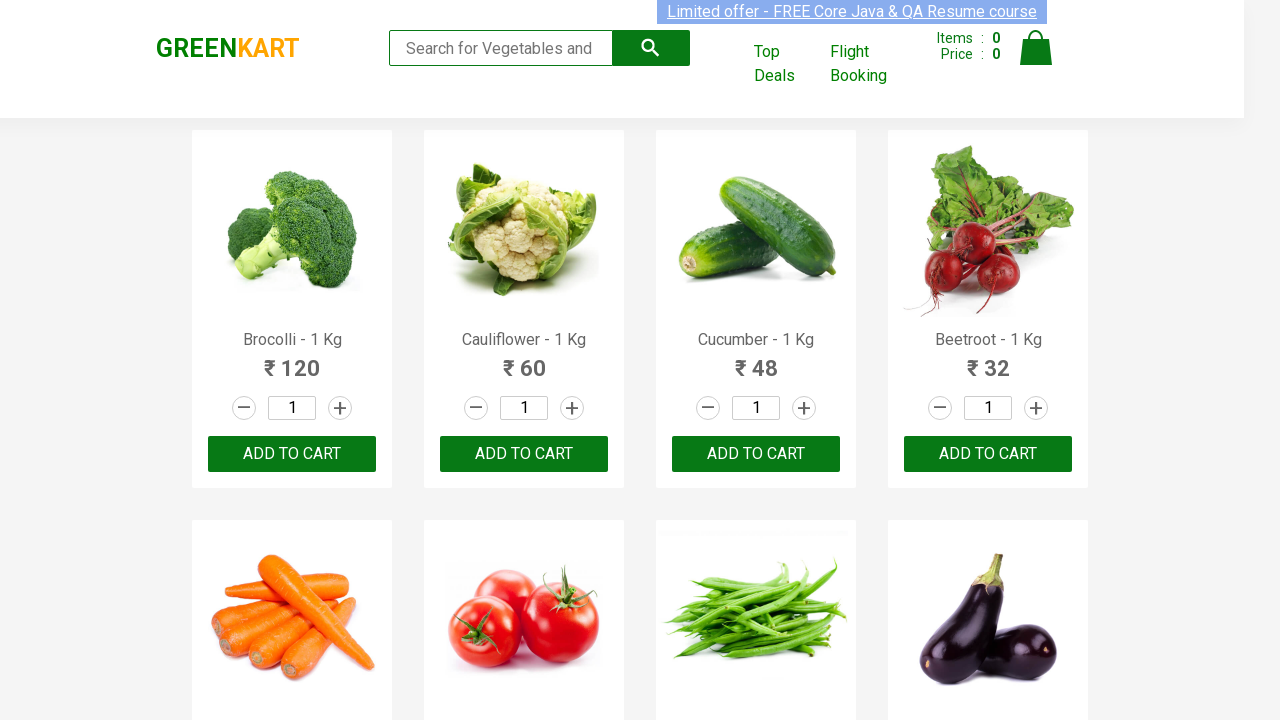

Waited for .greenLogo element to be visible
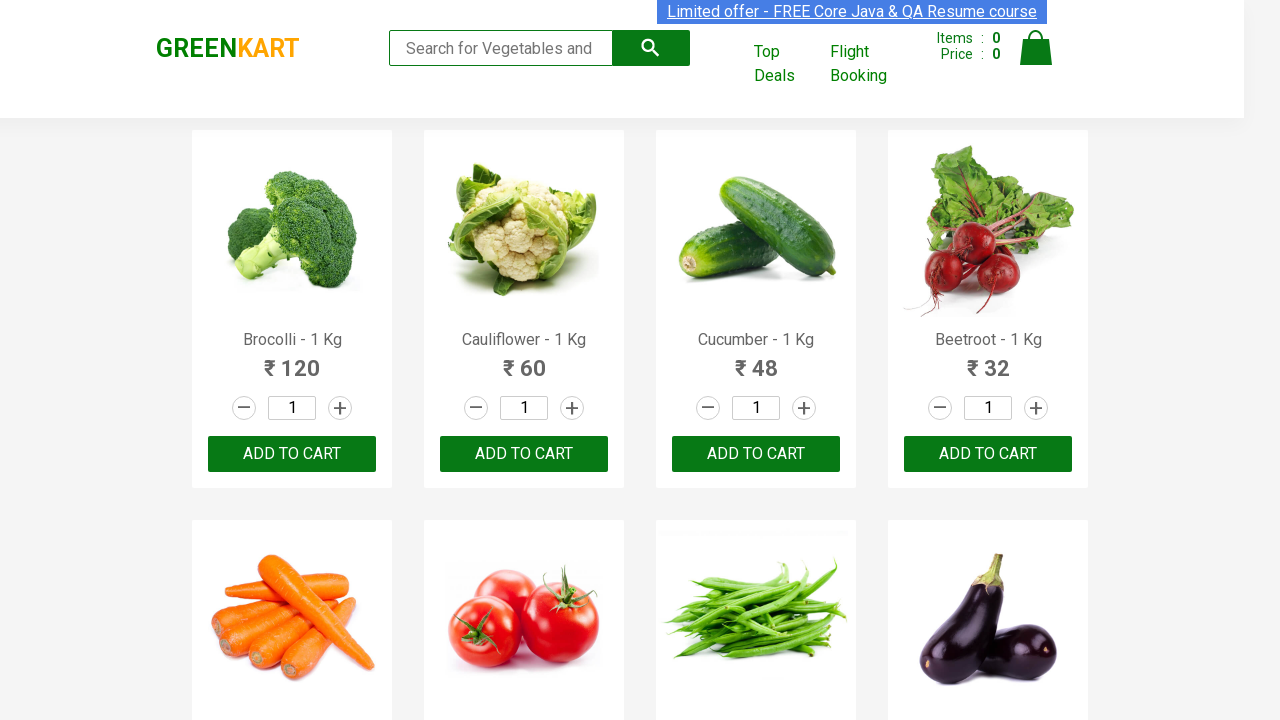

Waited for .redLogo element to be visible
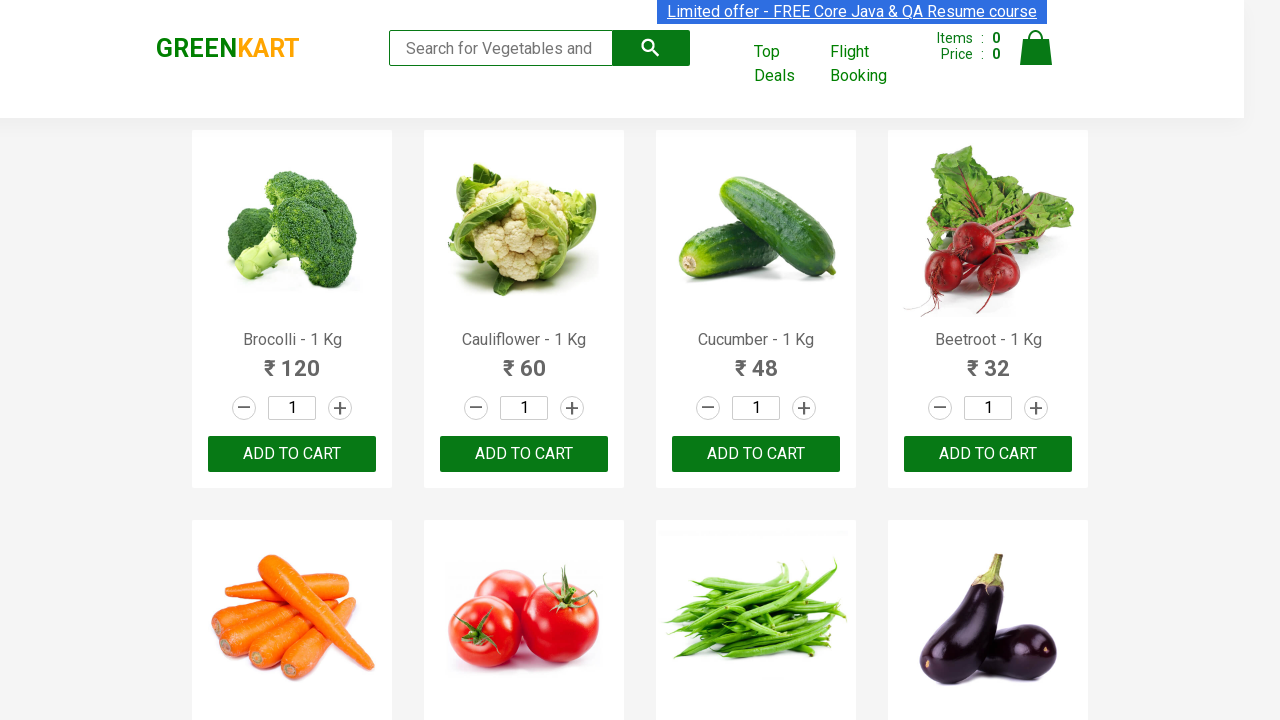

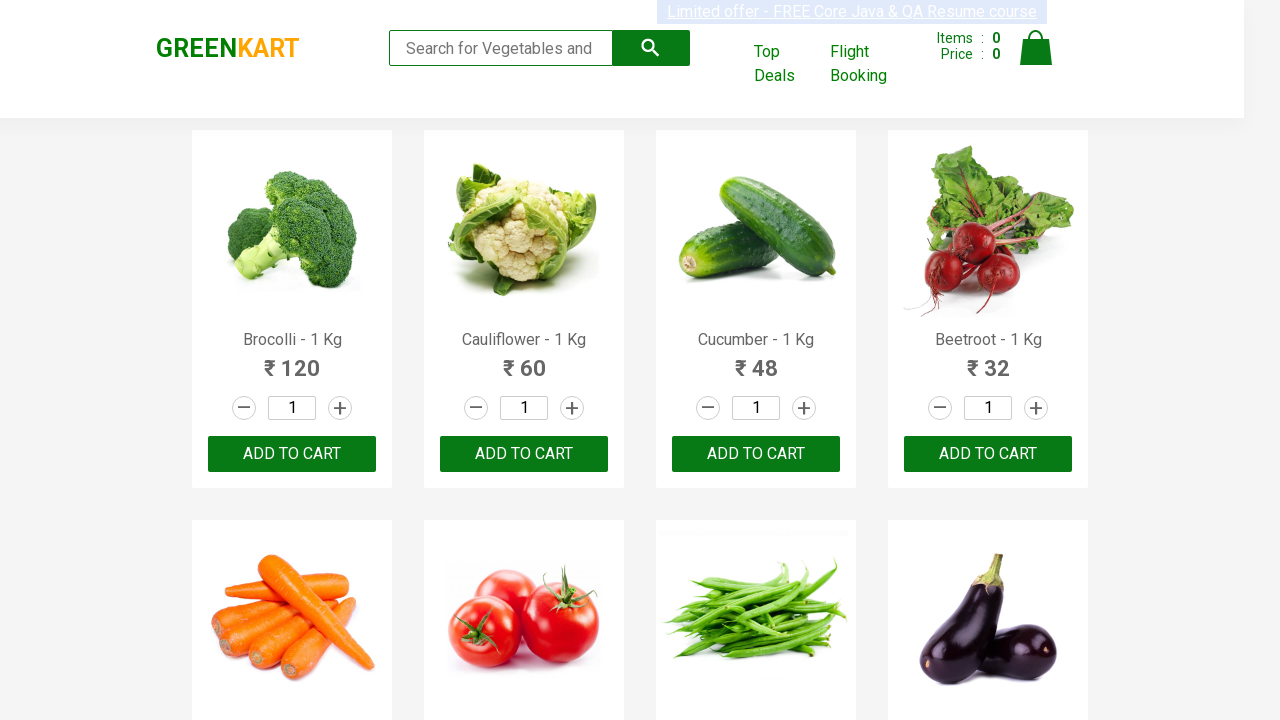